Tests JavaScript prompt alert handling by clicking a button to trigger a prompt, entering text into the prompt, and accepting it

Starting URL: https://v1.training-support.net/selenium/javascript-alerts

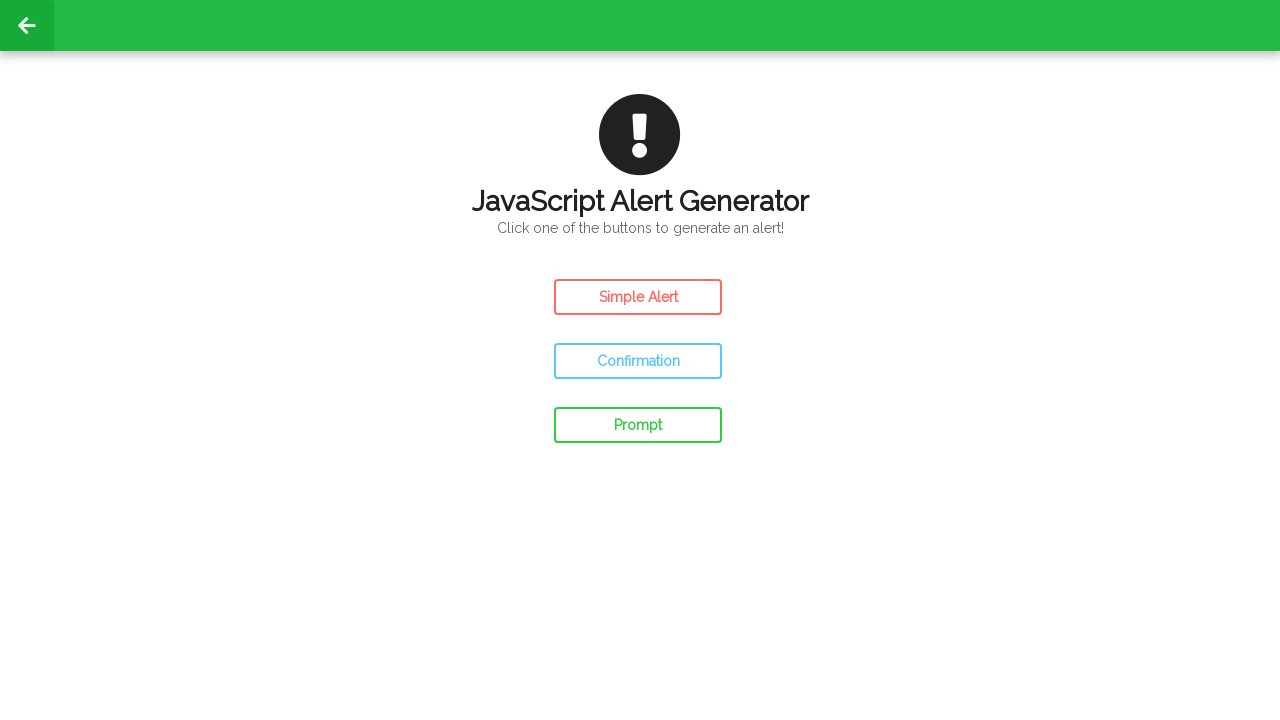

Navigated to JavaScript alerts training page
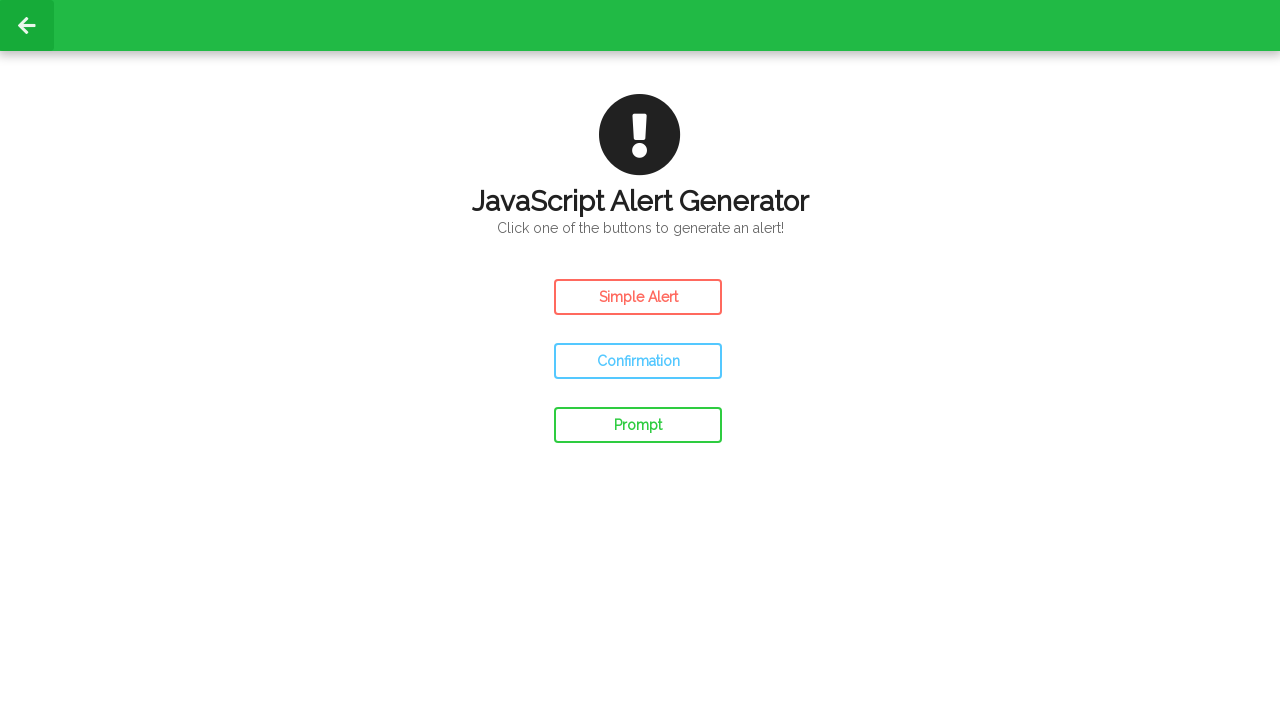

Clicked prompt button to trigger JavaScript prompt alert at (638, 425) on #prompt
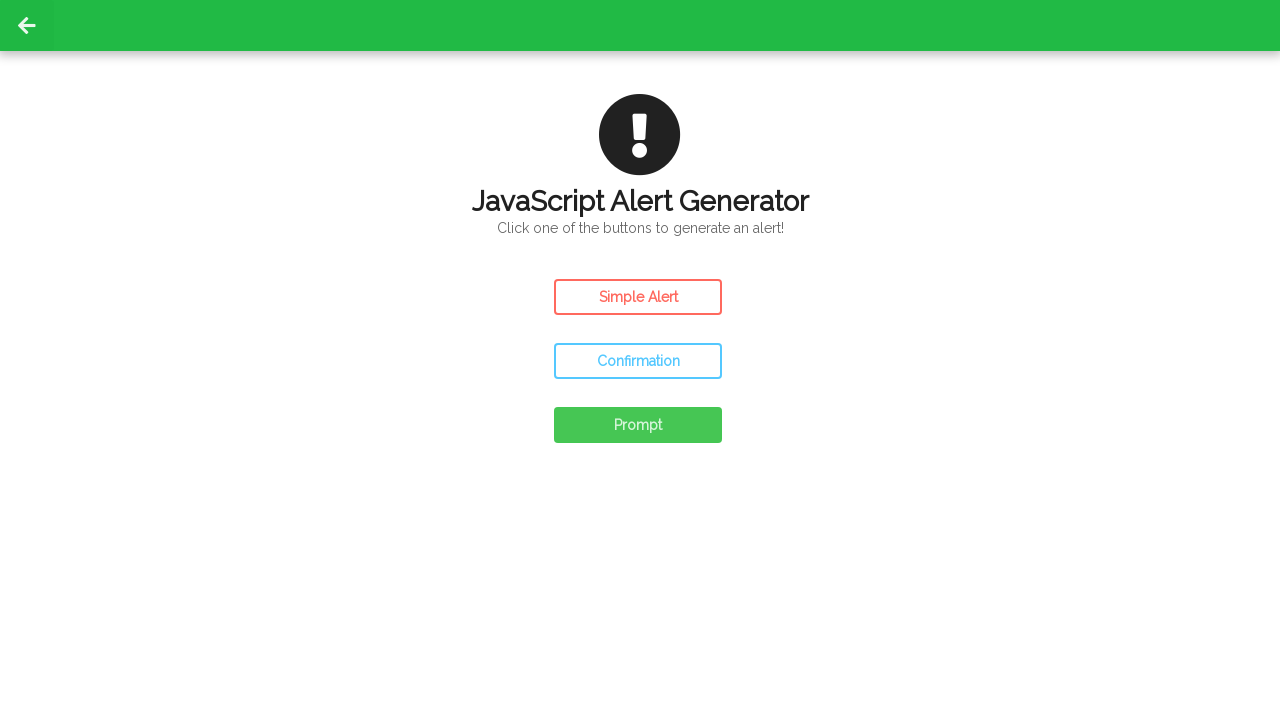

Set up dialog handler to accept prompt with text 'Awsome!!'
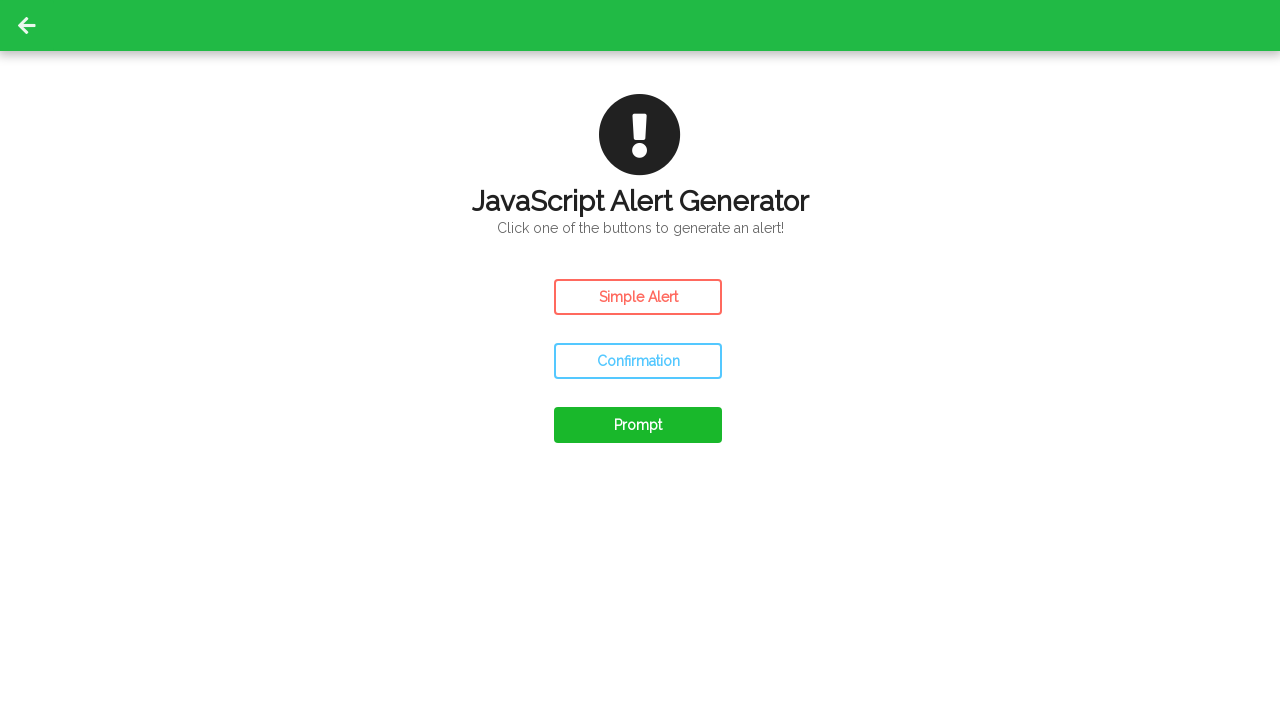

Registered dialog handler function
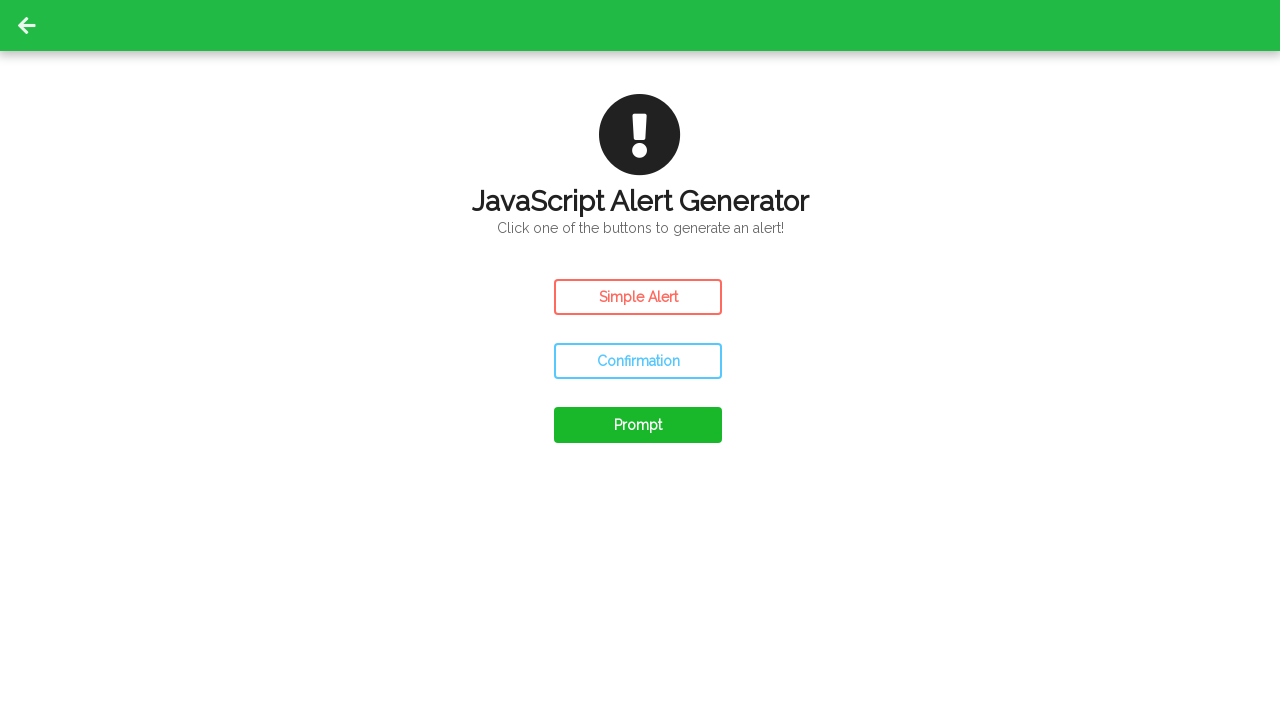

Clicked prompt button to trigger dialog with handler ready at (638, 425) on #prompt
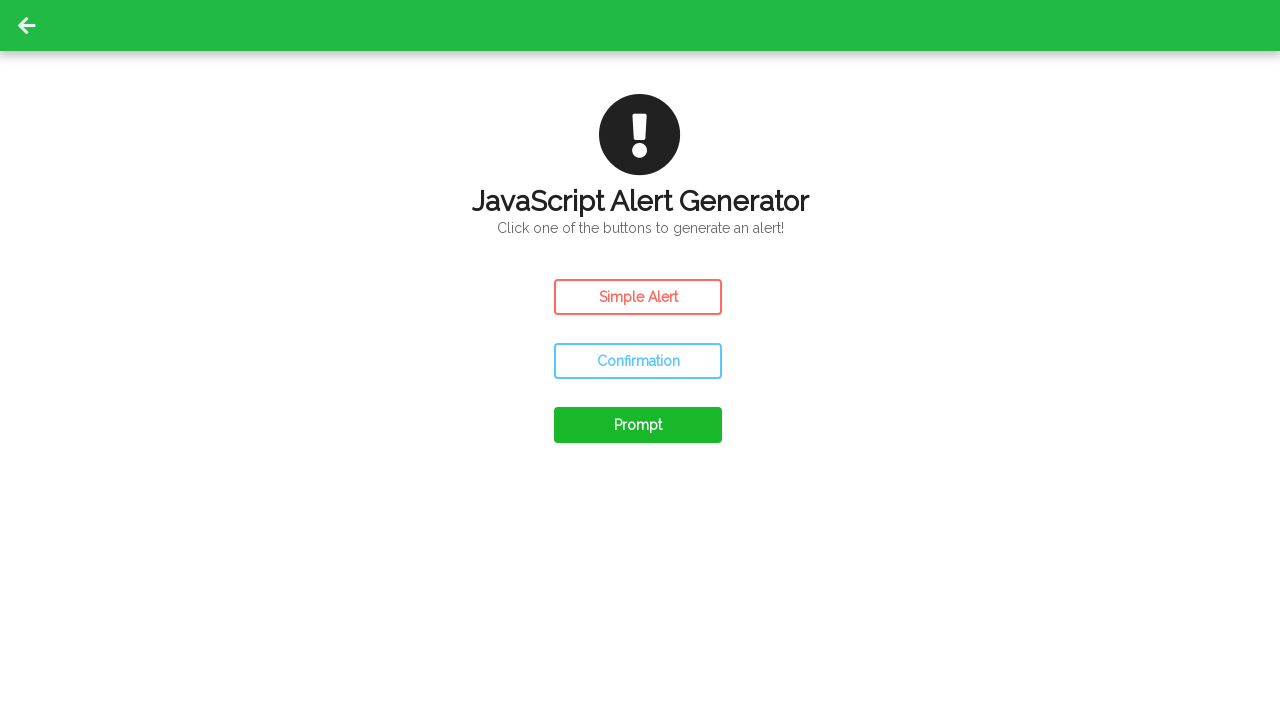

Waited 500ms for page to process dialog response
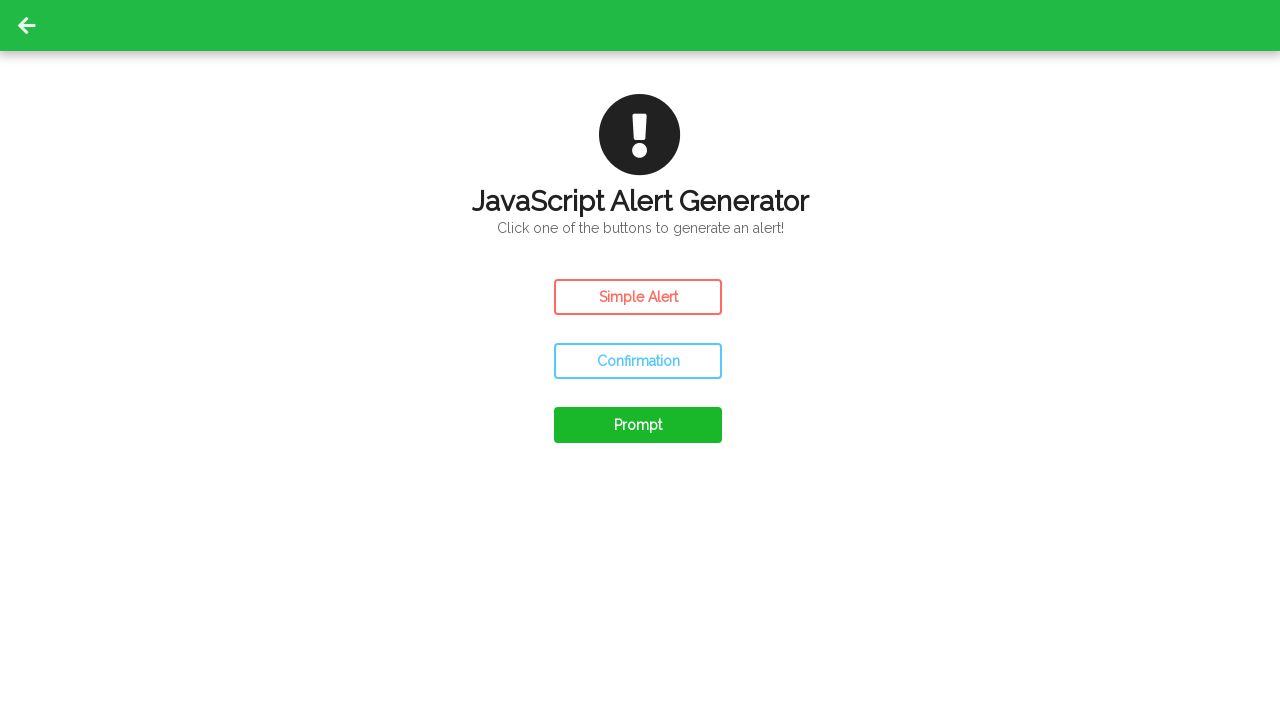

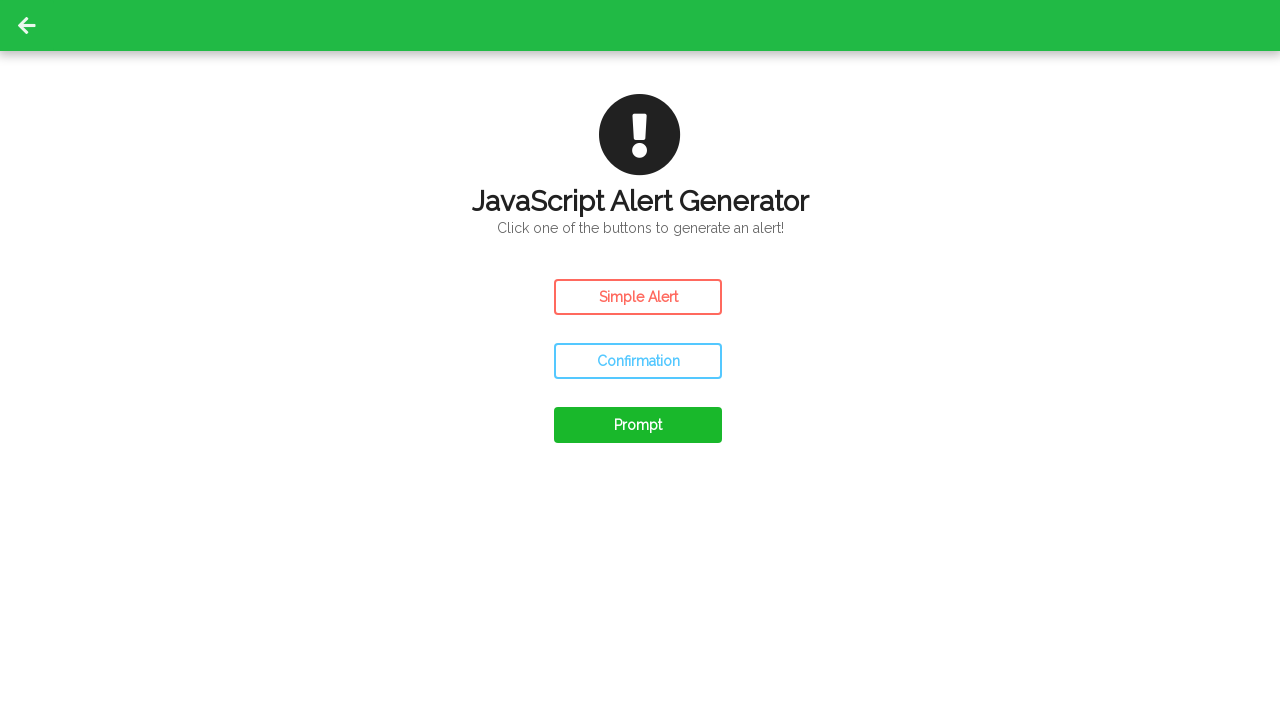